Tests the initial user flow by navigating to the Smash Delta Quest website and clicking the "Begin" button to start the experience.

Starting URL: https://www.smashdeltaquest.com/

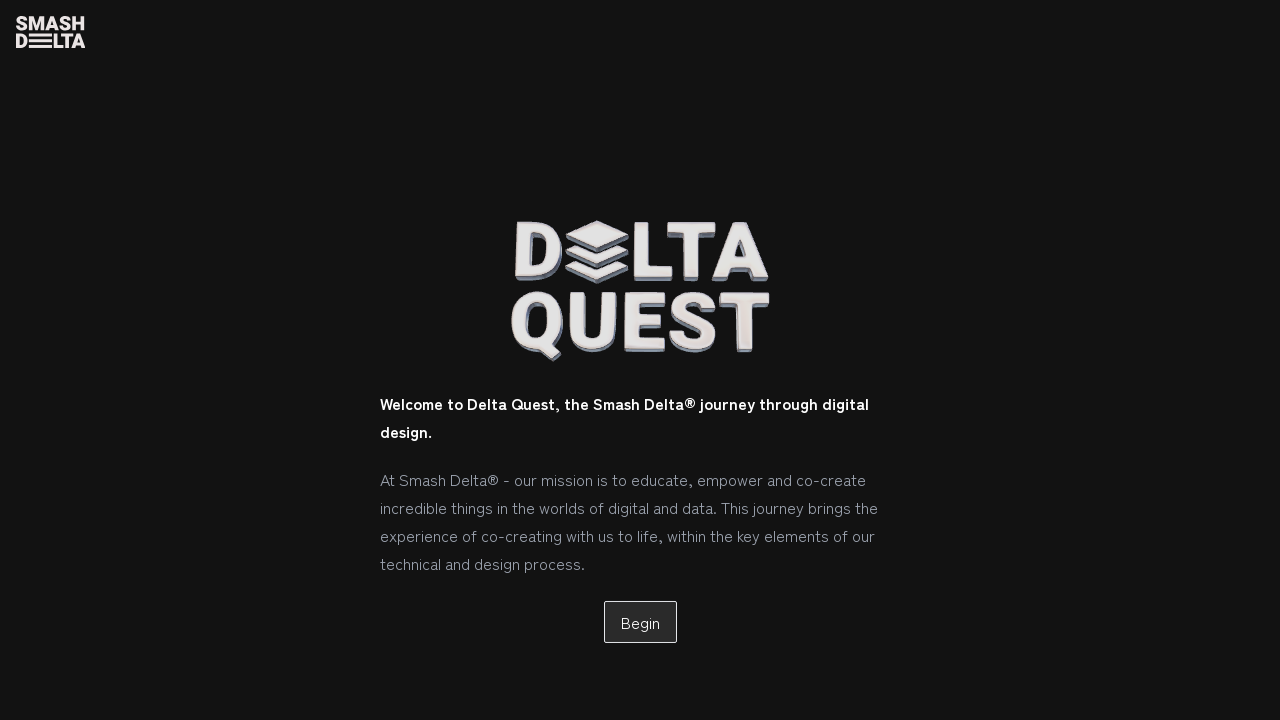

Navigated to Smash Delta Quest website
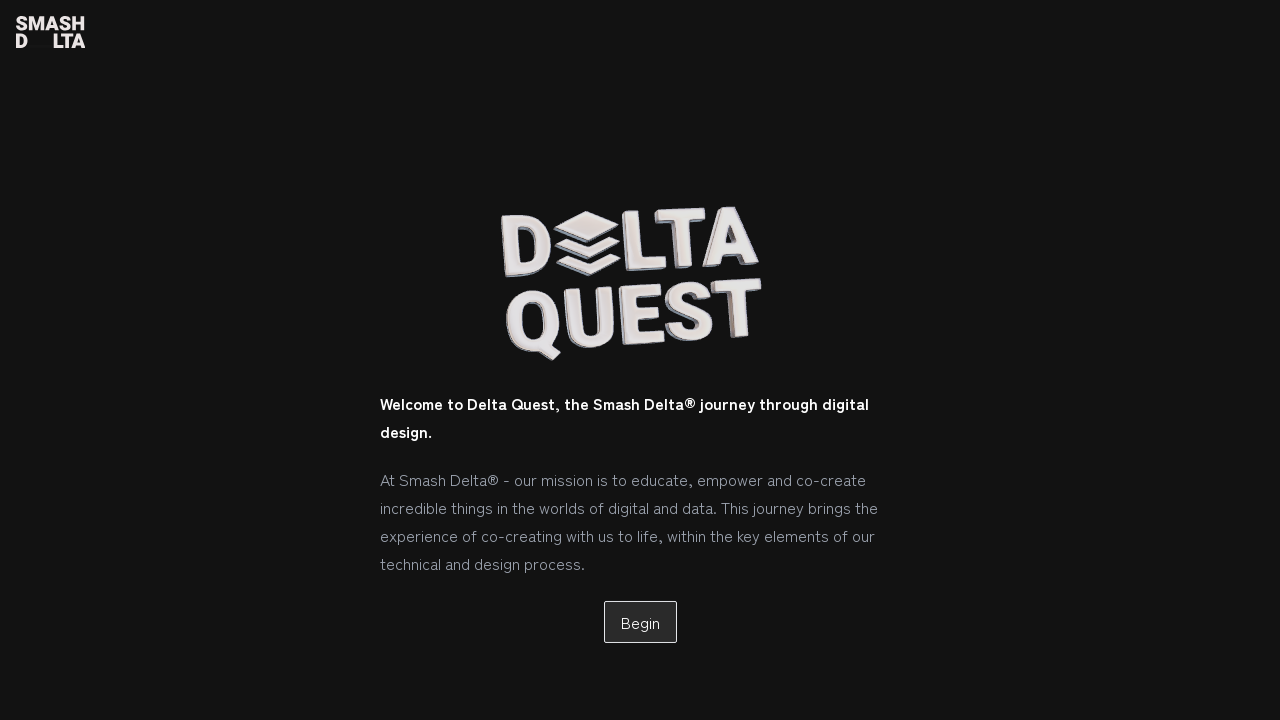

Clicked the Begin button to start the experience at (640, 622) on internal:role=button[name="Begin"i]
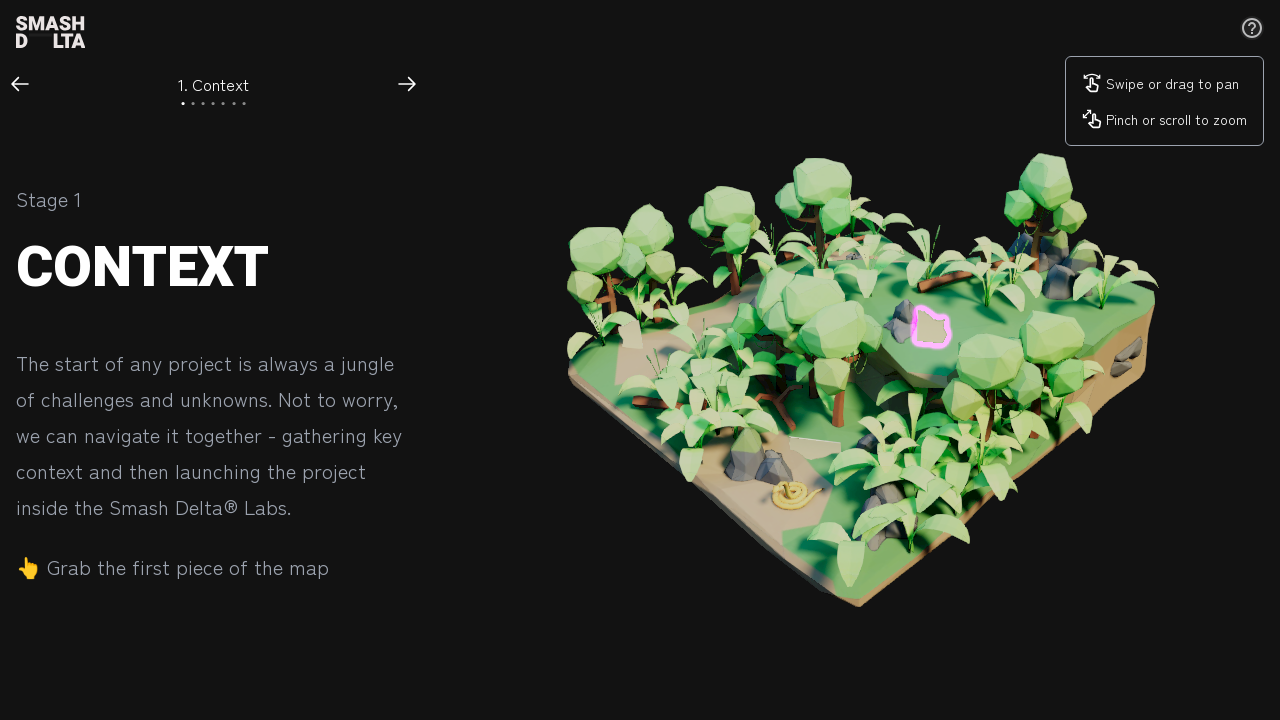

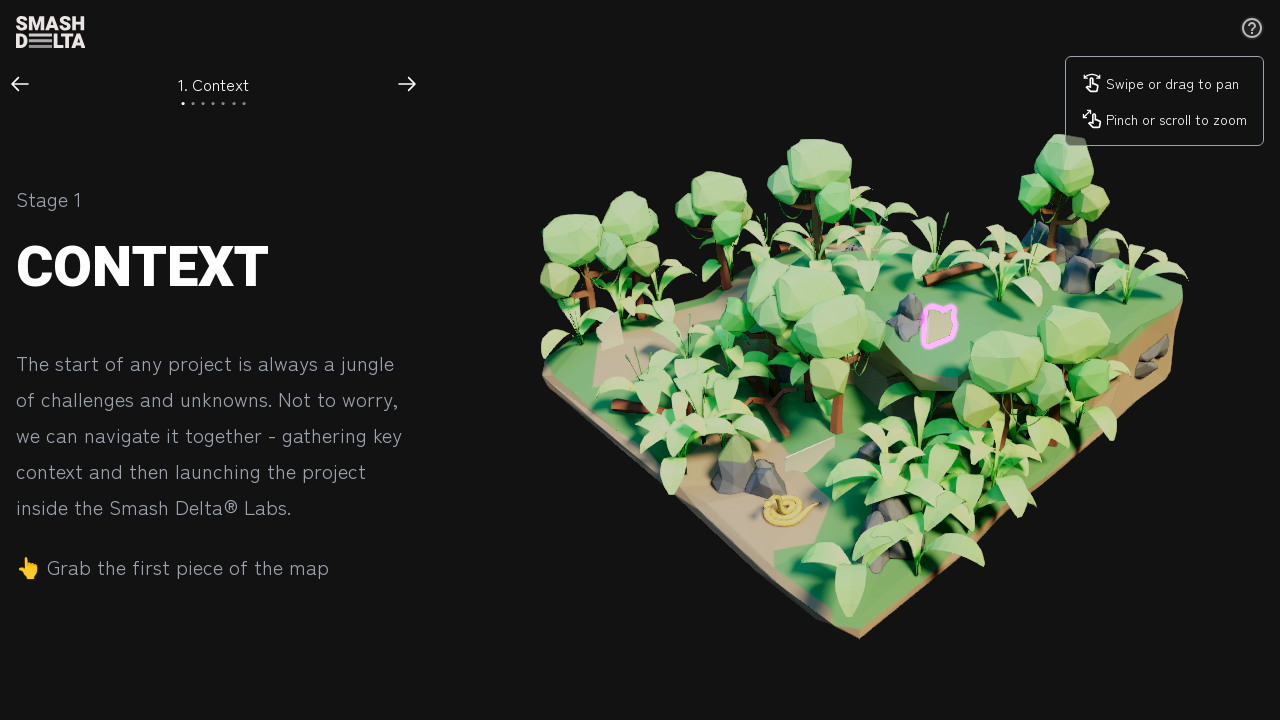